Tests timeout configuration by clicking an AJAX button and then clicking the success element with a custom timeout

Starting URL: http://uitestingplayground.com/ajax

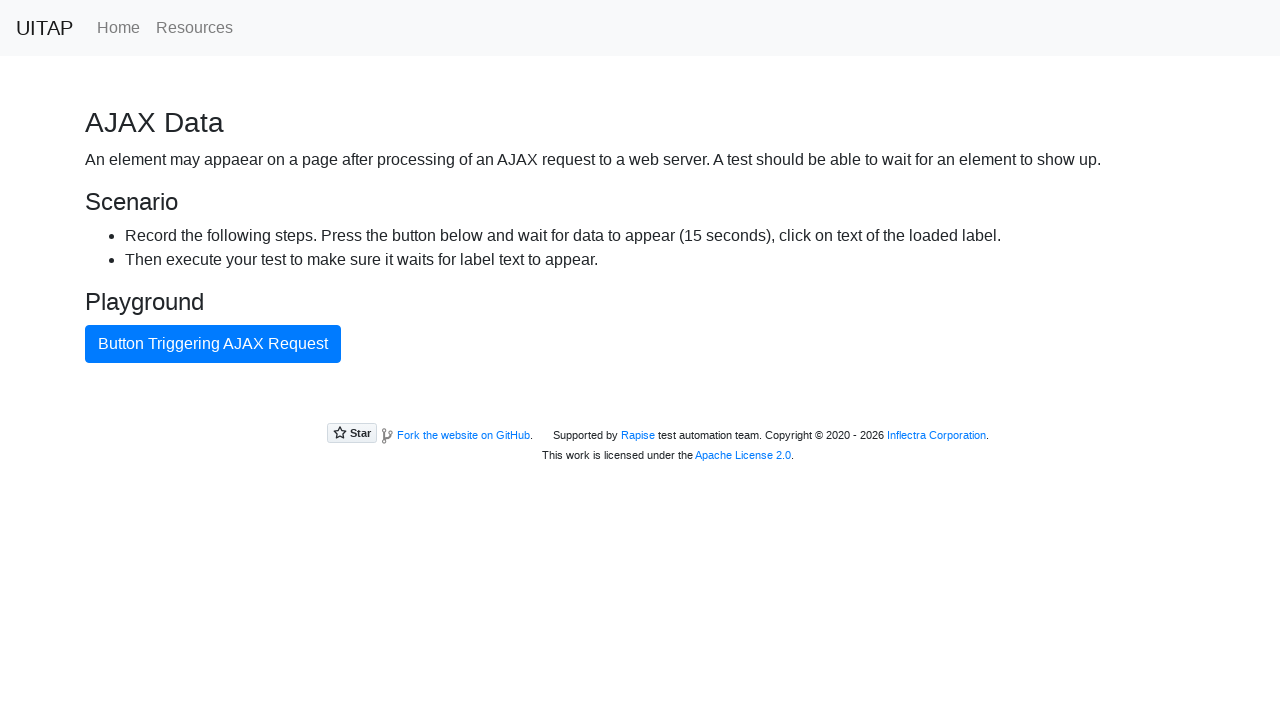

Clicked button triggering AJAX request at (213, 344) on internal:text="Button Triggering AJAX Request"i
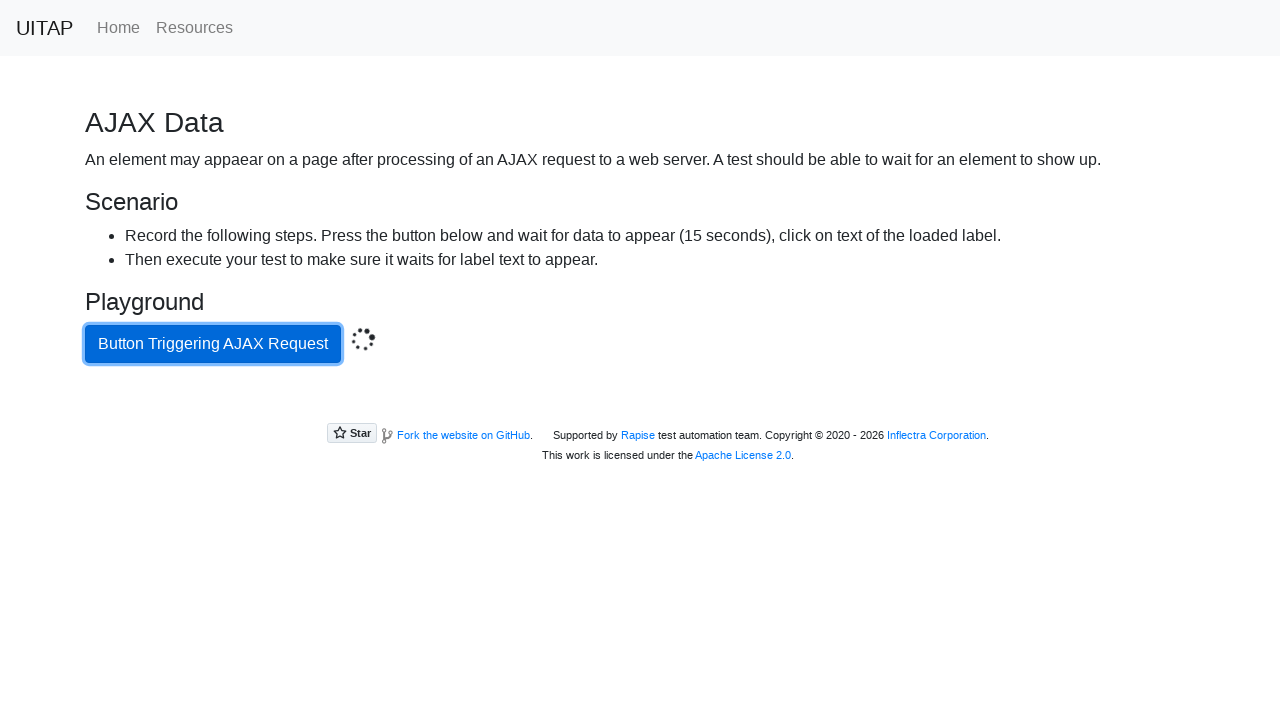

Located success element with .bg-success selector
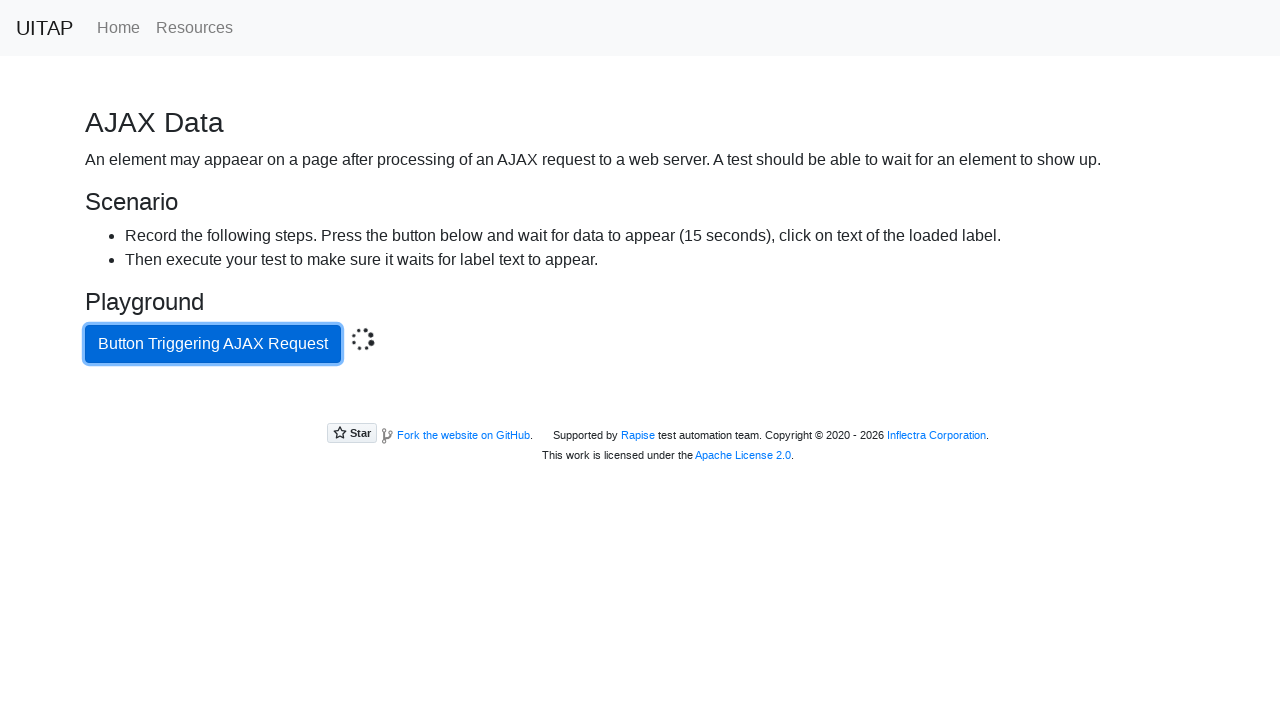

Clicked success element with custom timeout of 16000ms at (640, 405) on .bg-success
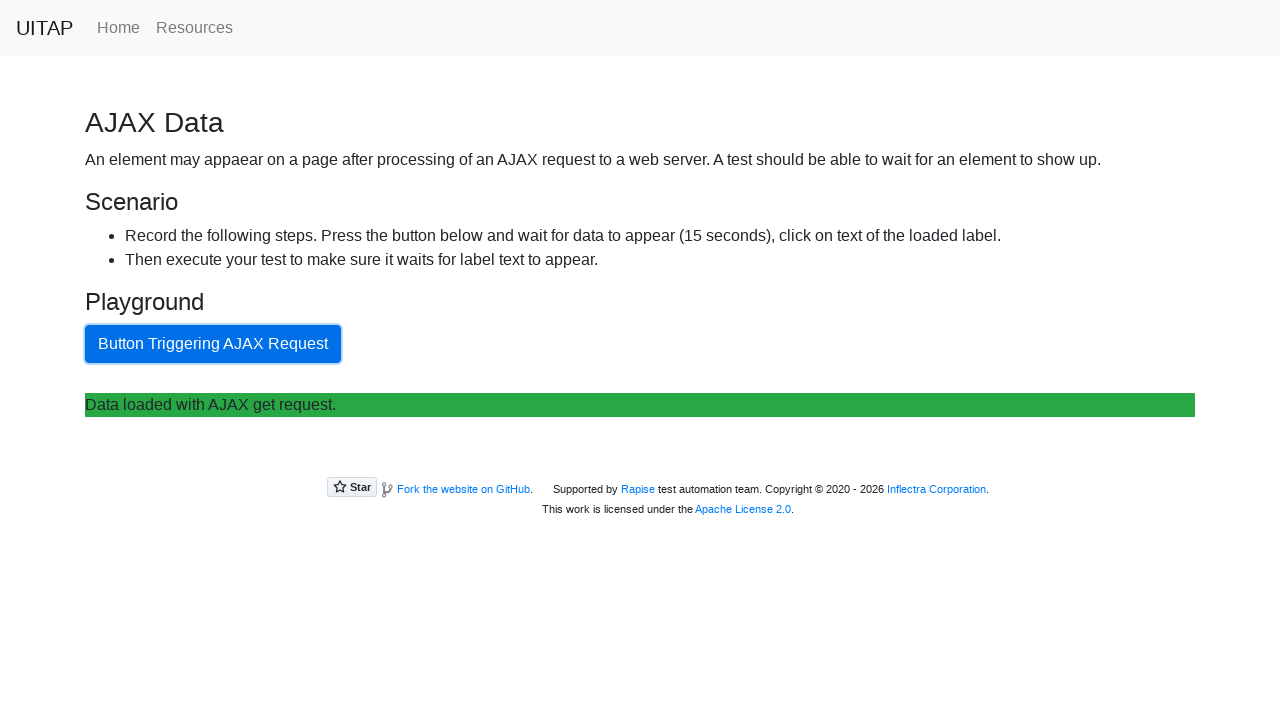

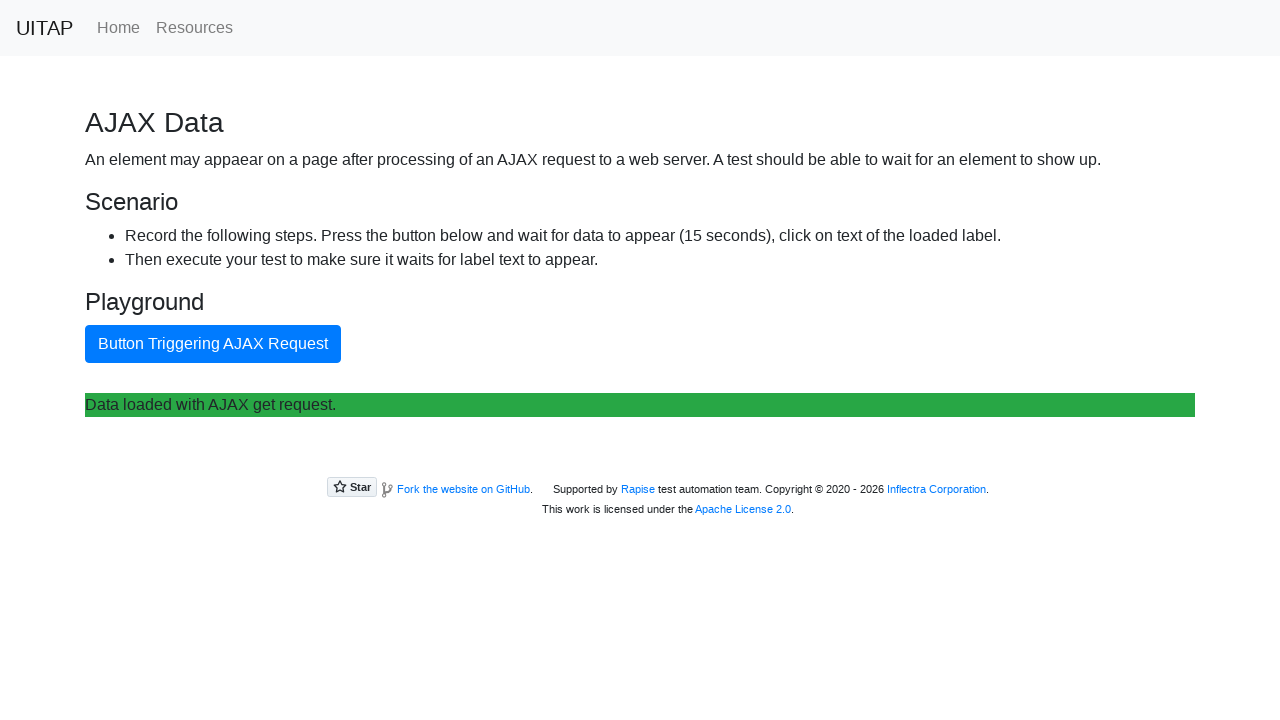